Tests dropdown functionality by navigating to the dropdown page and verifying the default selected option is "Please select an option"

Starting URL: http://the-internet.herokuapp.com/

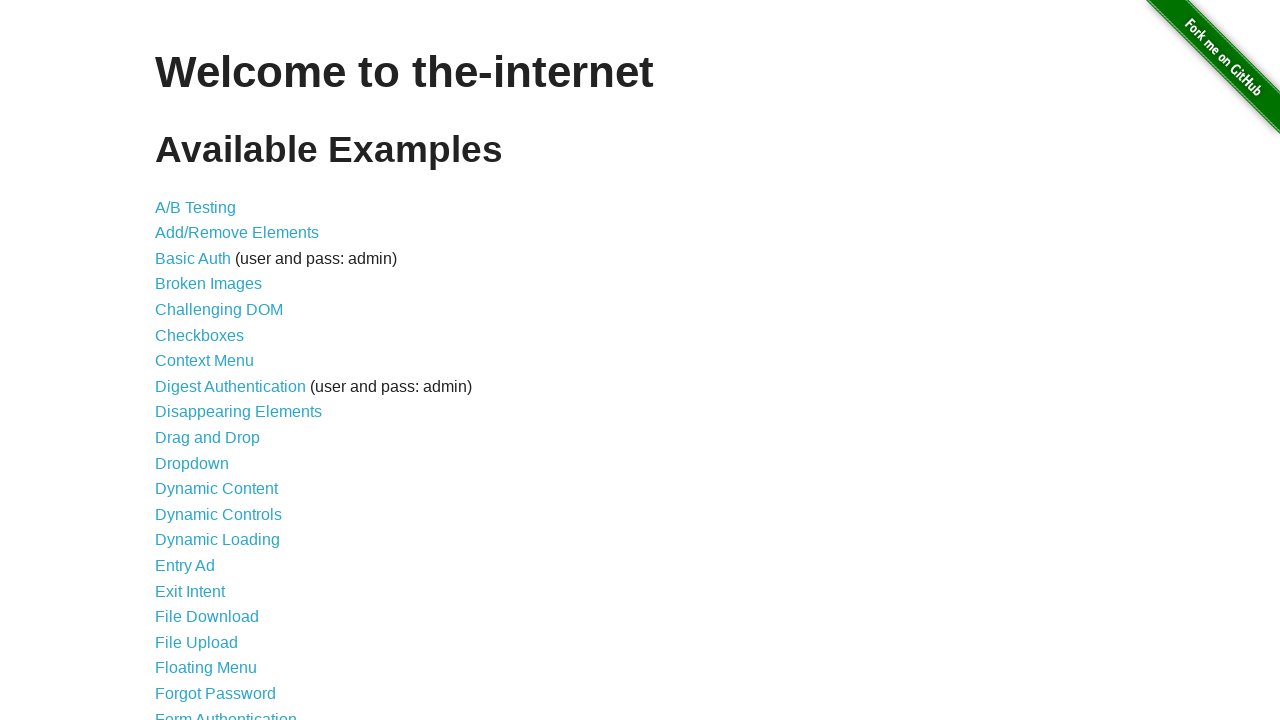

Clicked dropdown link to navigate to dropdown page at (192, 463) on a[href='/dropdown']
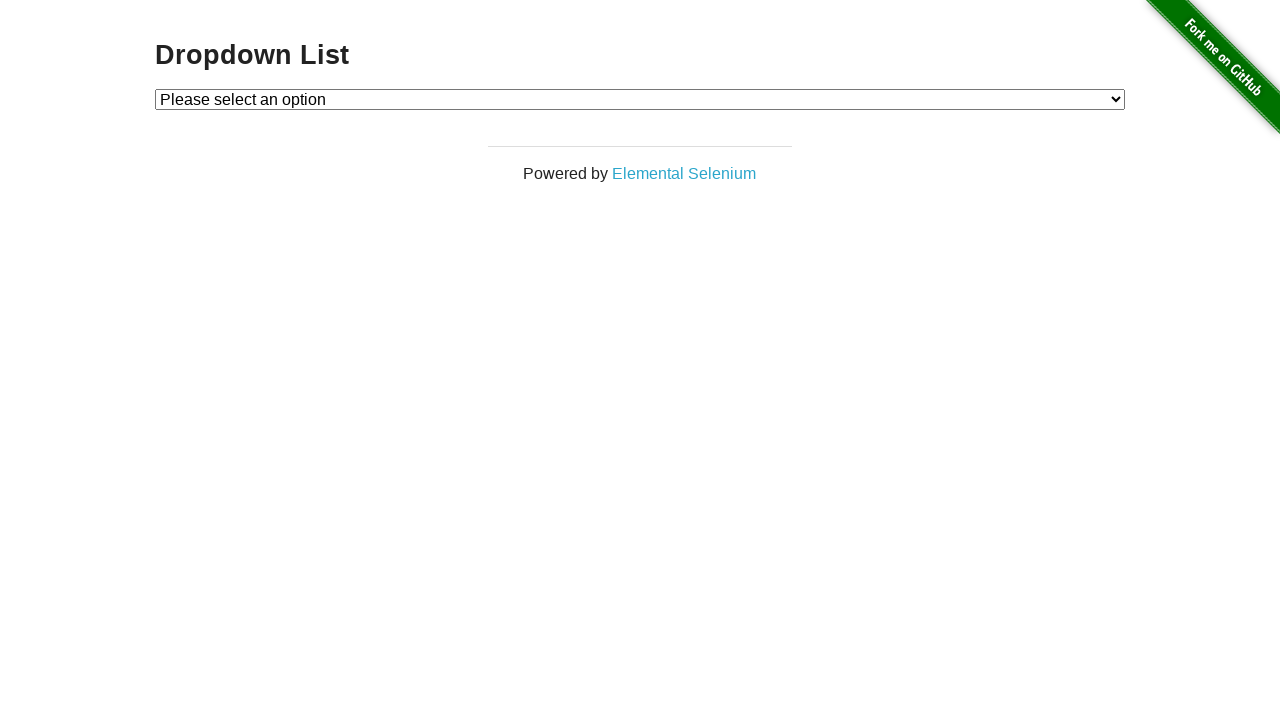

Dropdown element loaded and is visible
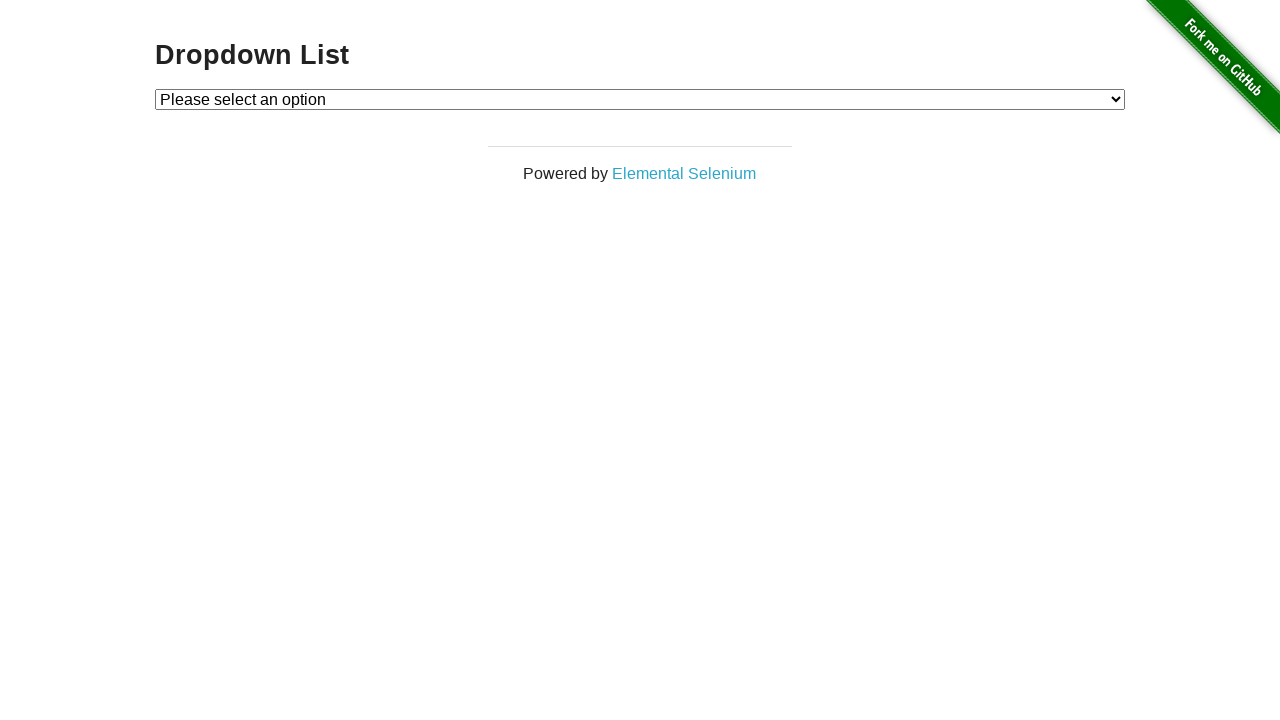

Located dropdown element with id 'dropdown'
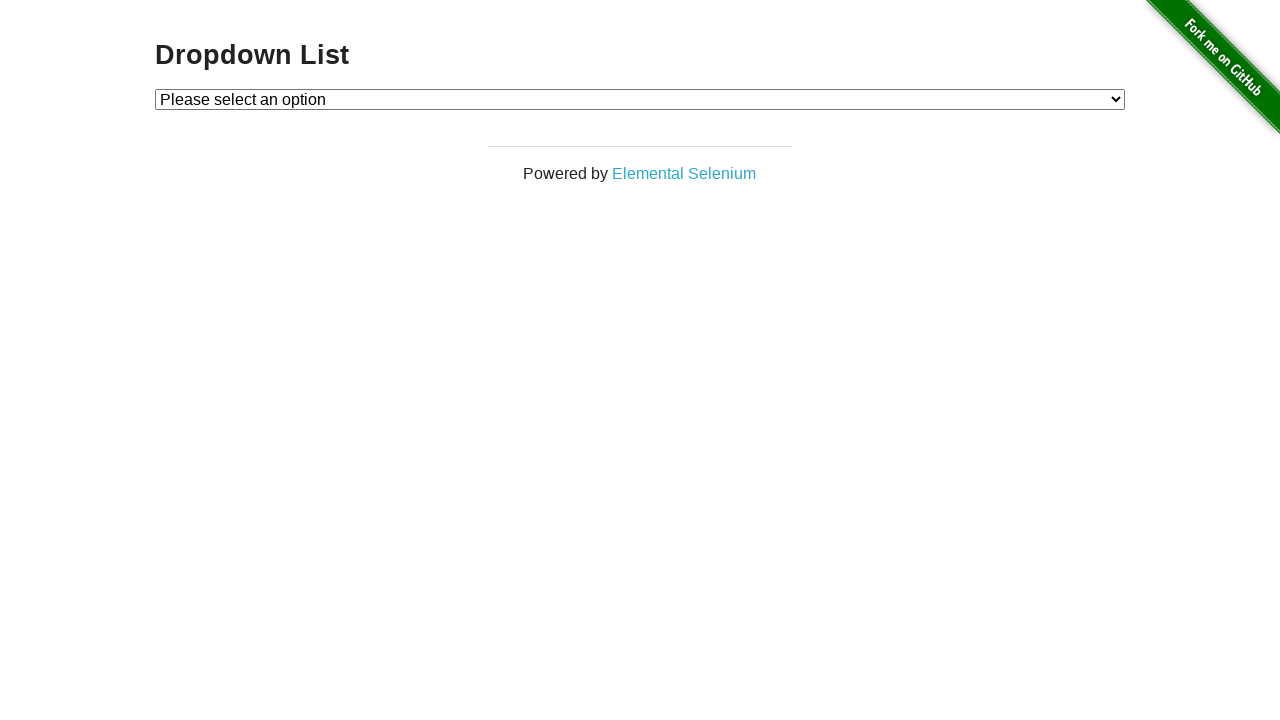

Retrieved default selected option text
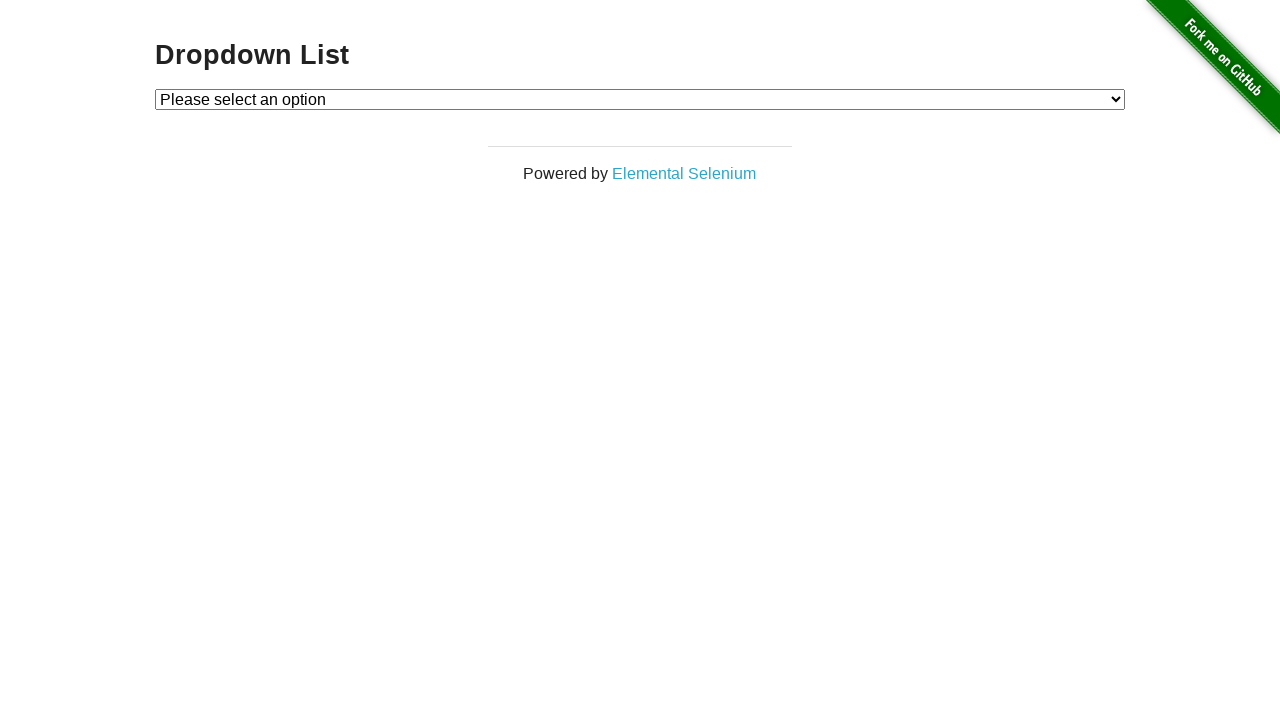

Verified default option is 'Please select an option'
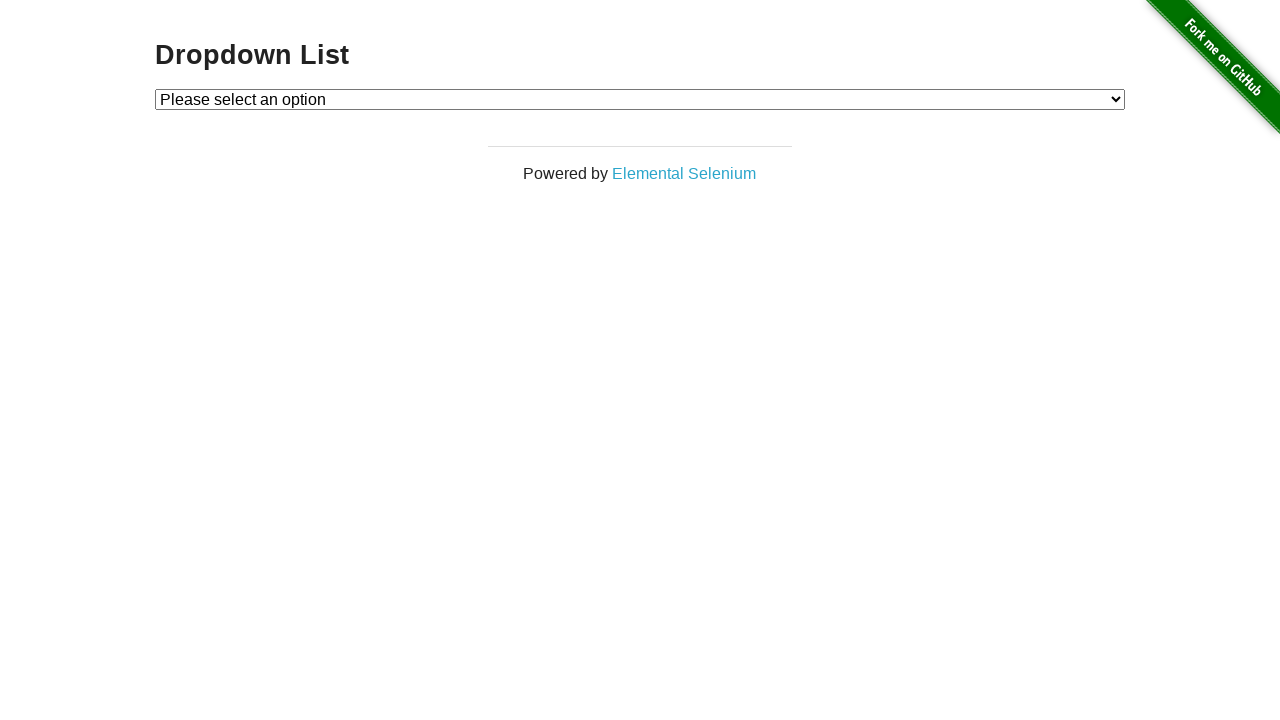

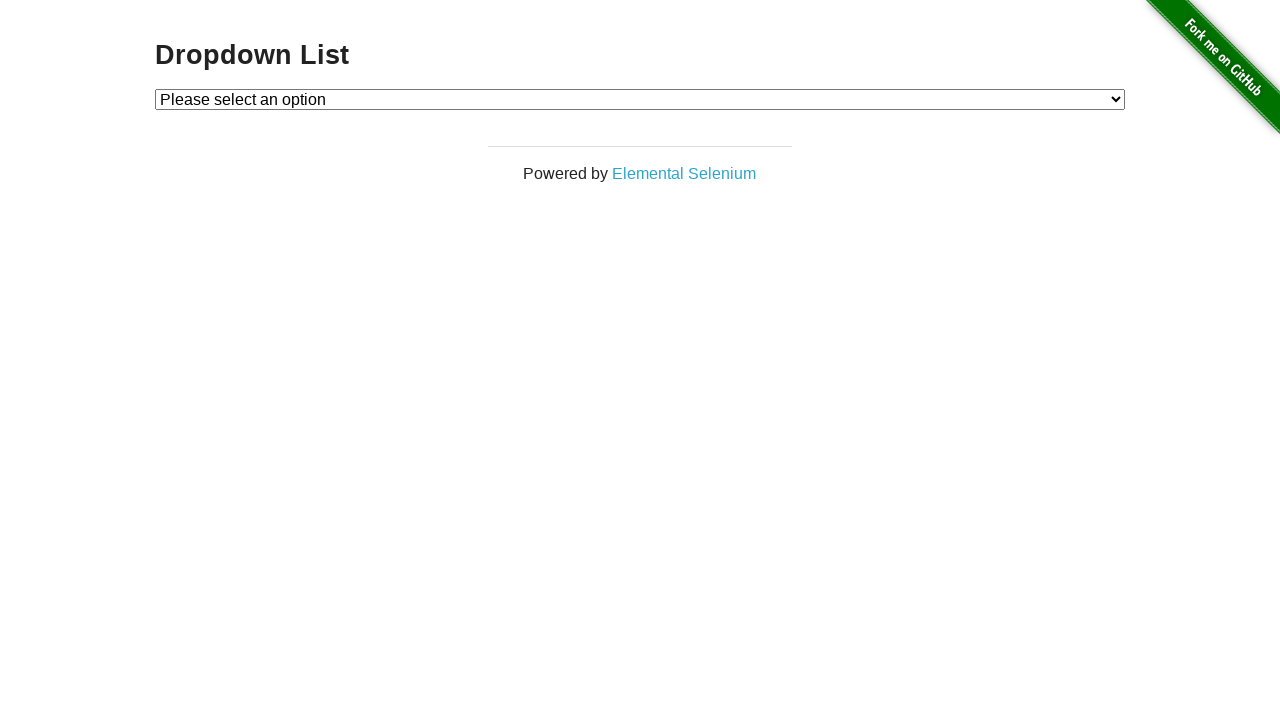